Tests selection behavior of radio buttons and checkboxes, verifying that clicking selects/deselects them appropriately.

Starting URL: https://automationfc.github.io/basic-form/index.html

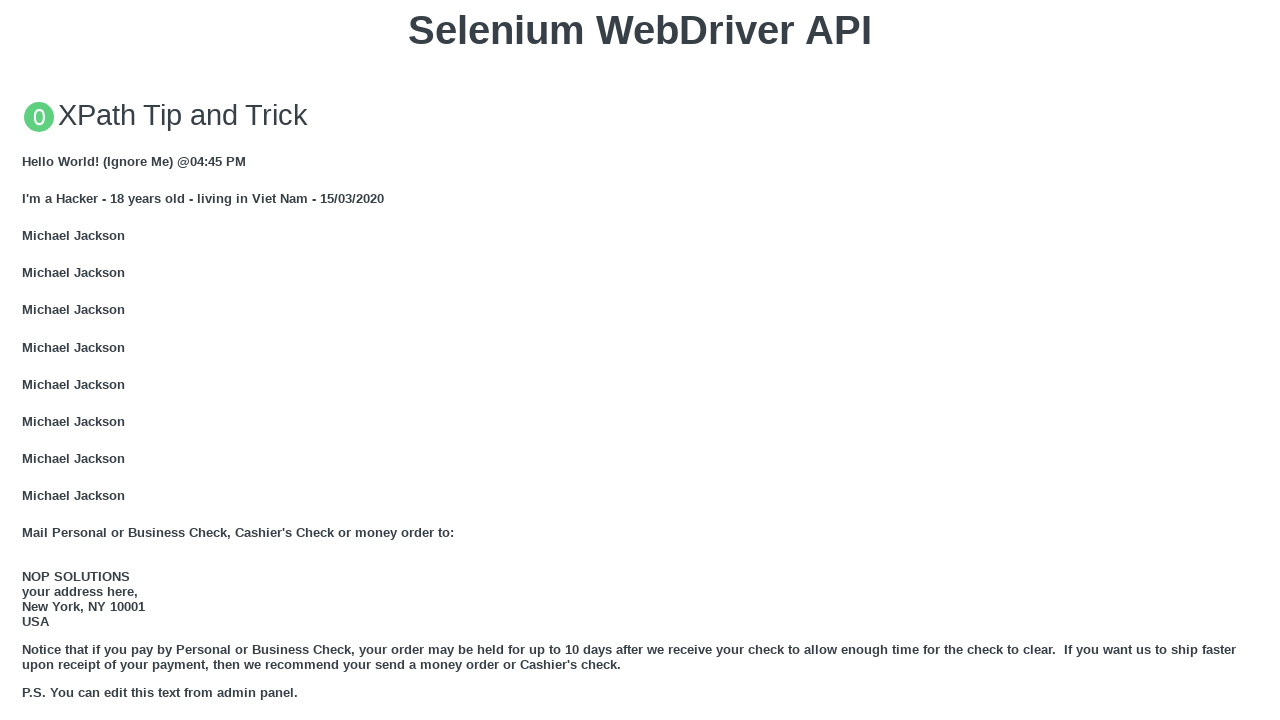

Clicked 'Under 18' radio button at (28, 360) on #under_18
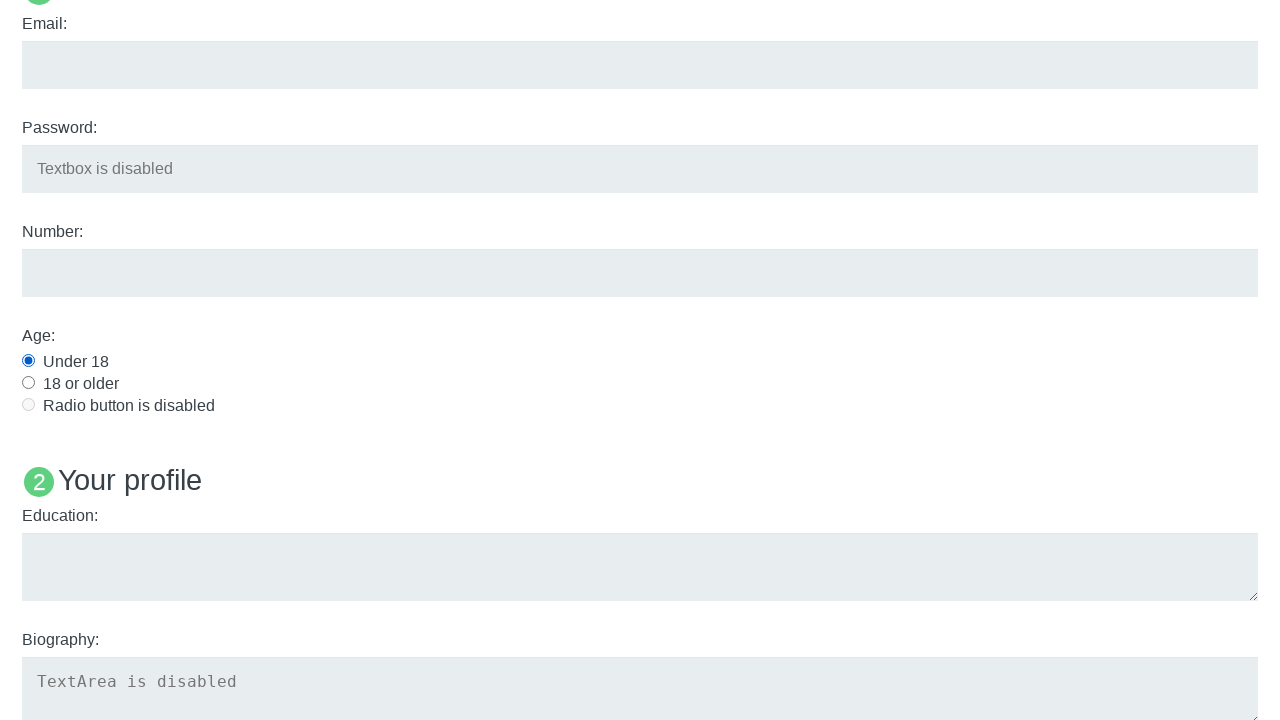

Clicked 'Java' checkbox at (28, 361) on #java
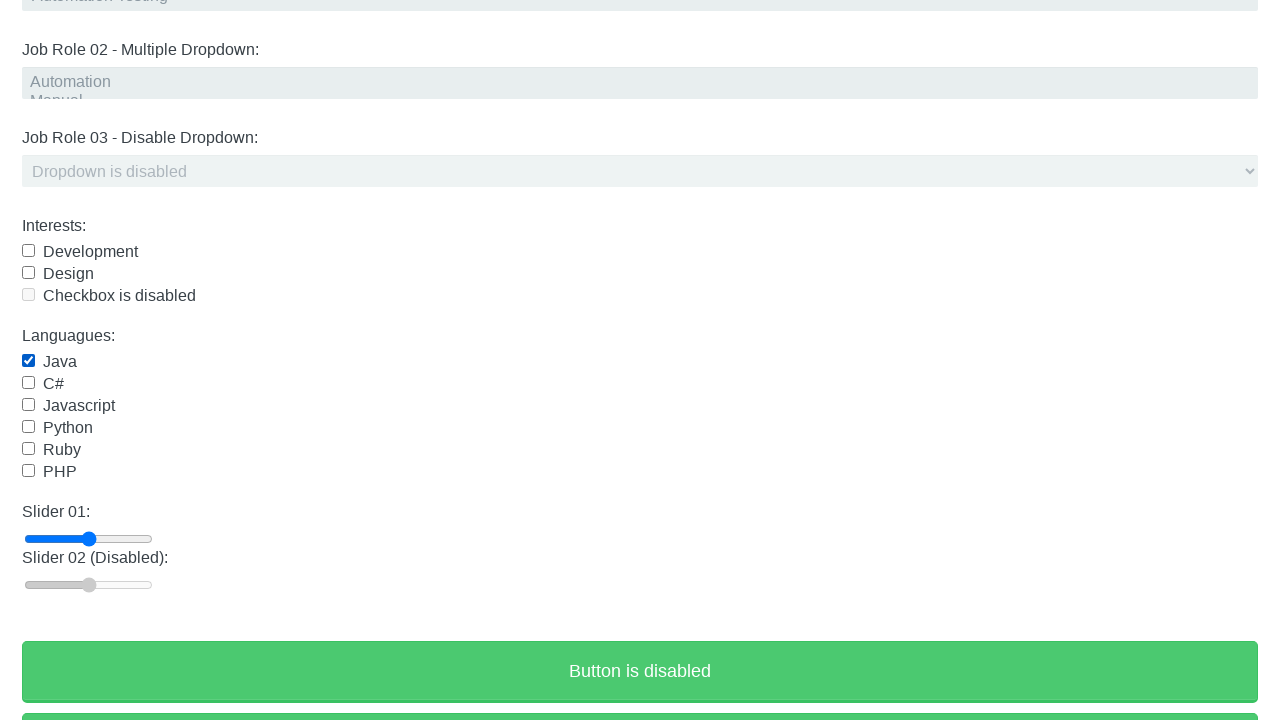

Verified 'Under 18' radio button is checked
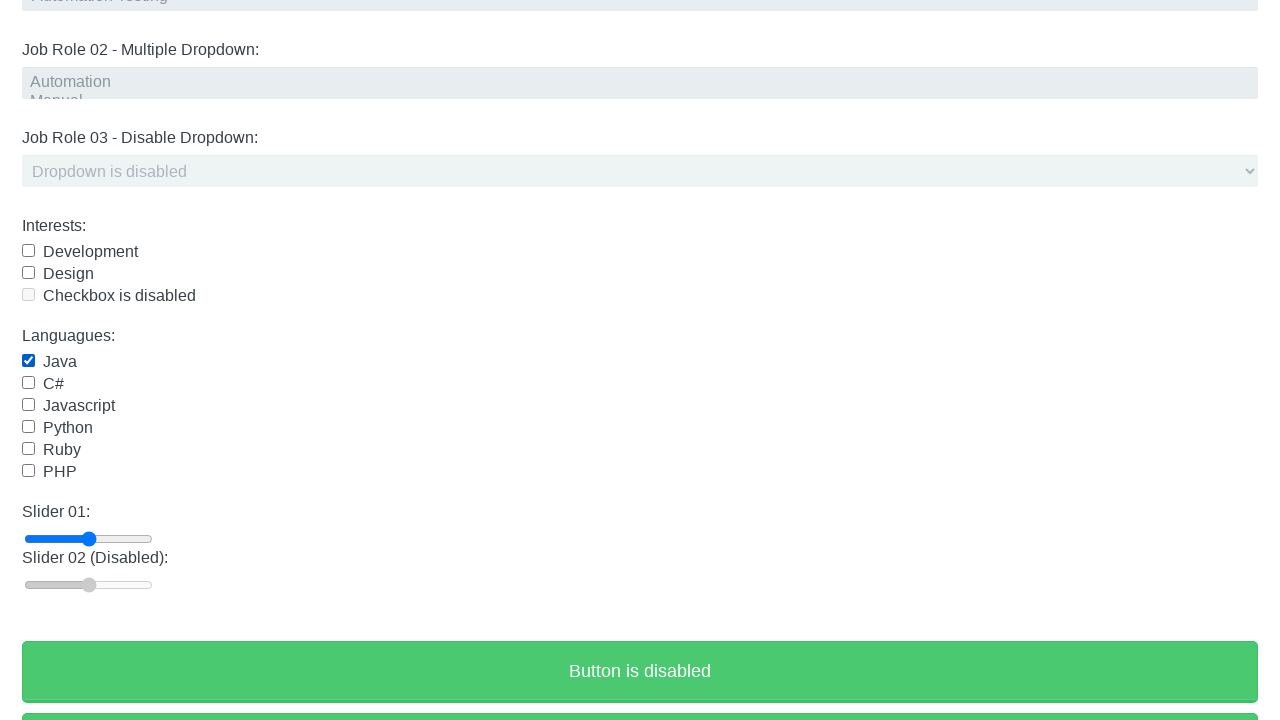

Verified 'Java' checkbox is checked
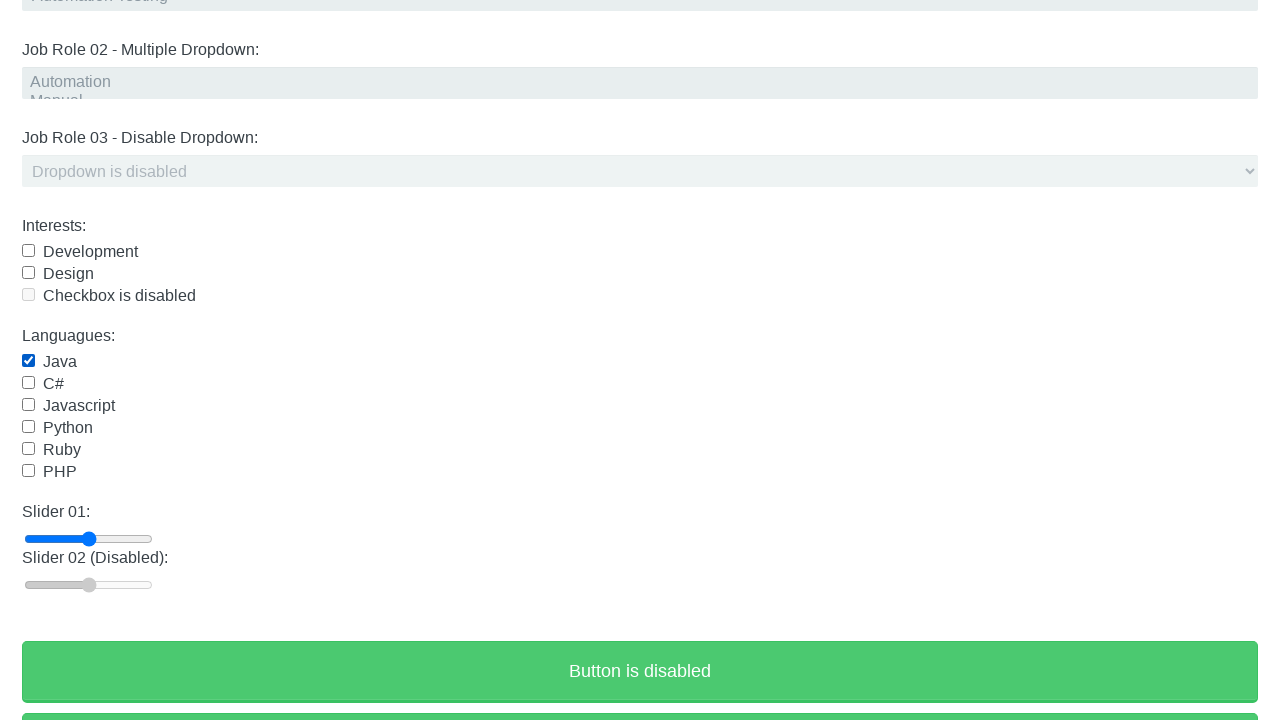

Clicked 'Under 18' radio button again at (28, 360) on #under_18
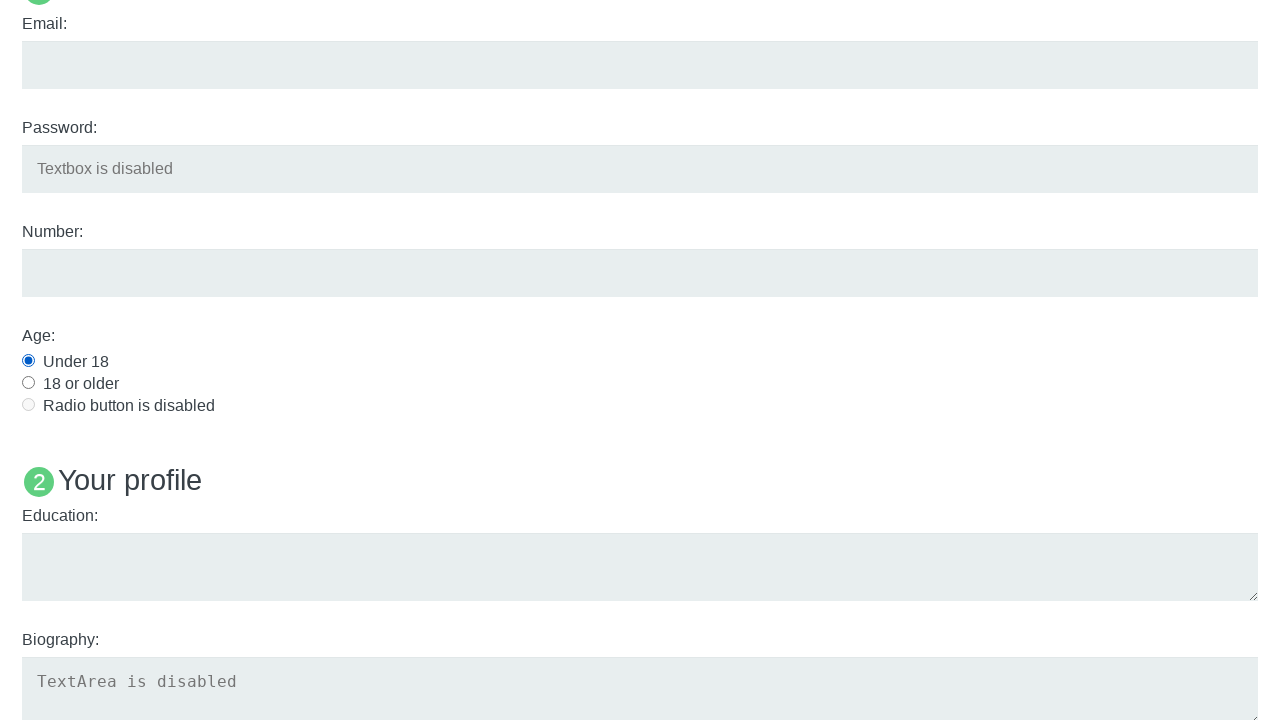

Clicked 'Java' checkbox again to deselect it at (28, 361) on #java
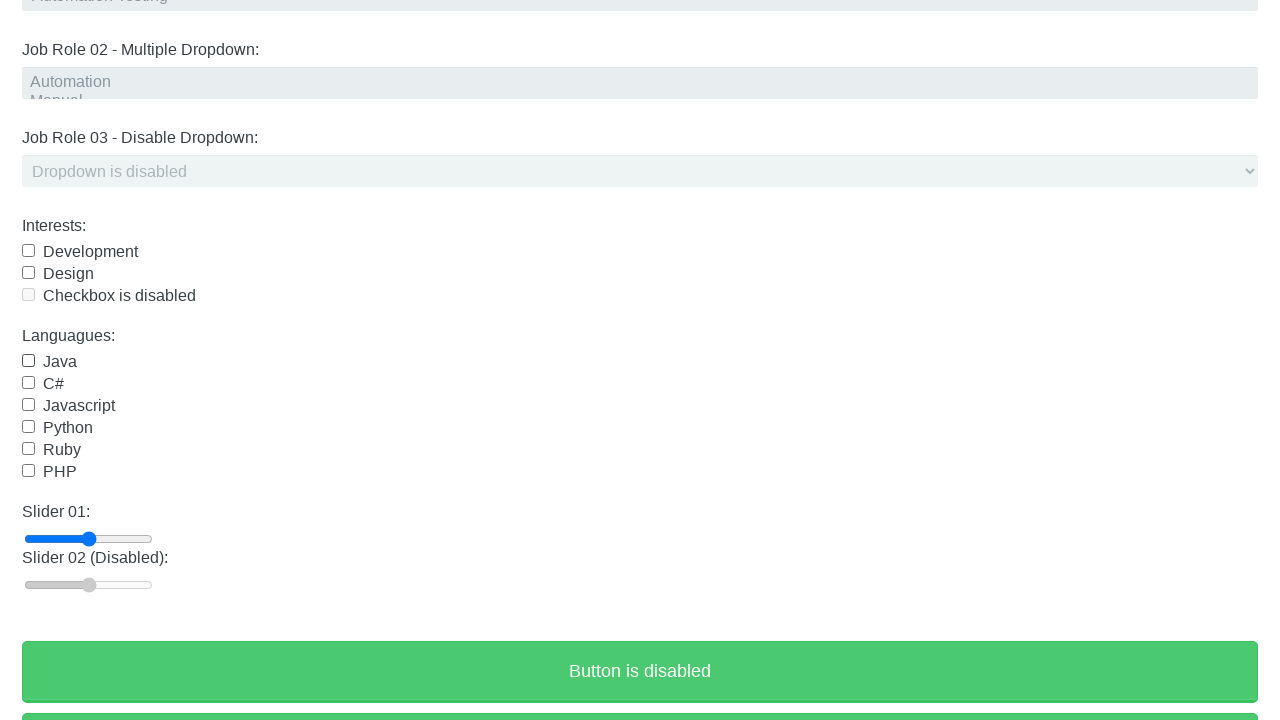

Verified 'Under 18' radio button remains checked after second click
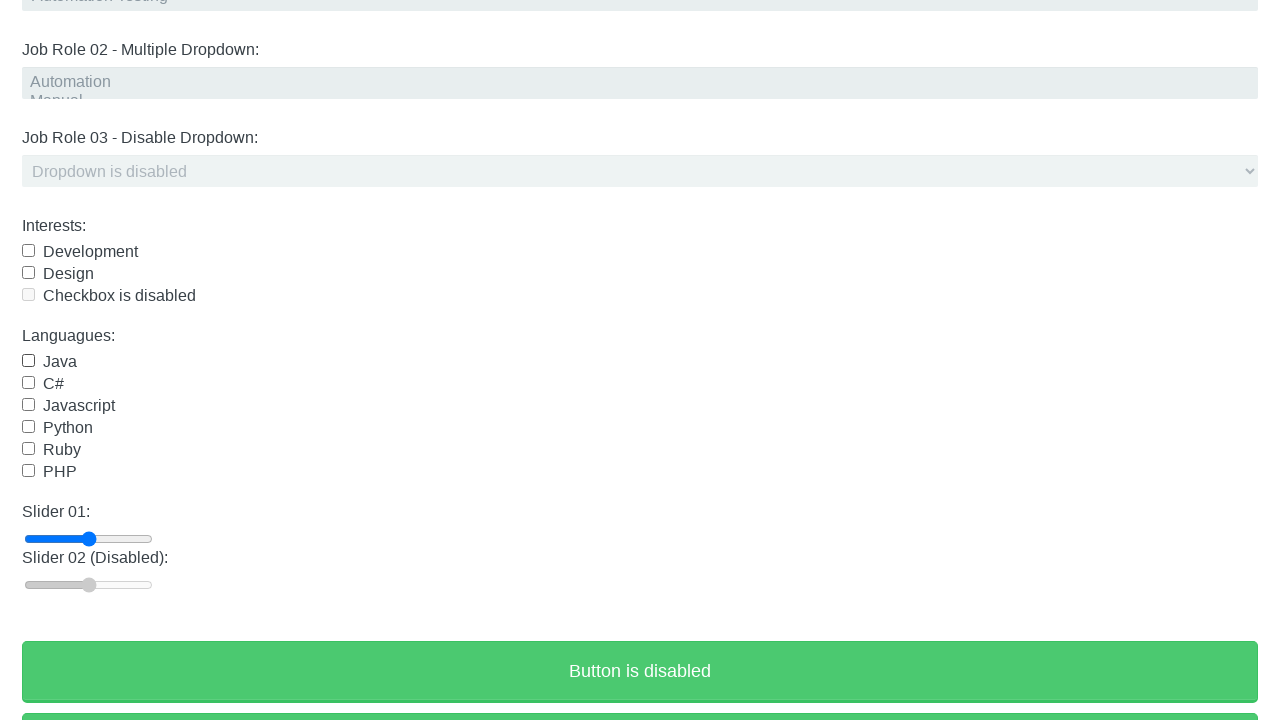

Verified 'Java' checkbox is now unchecked
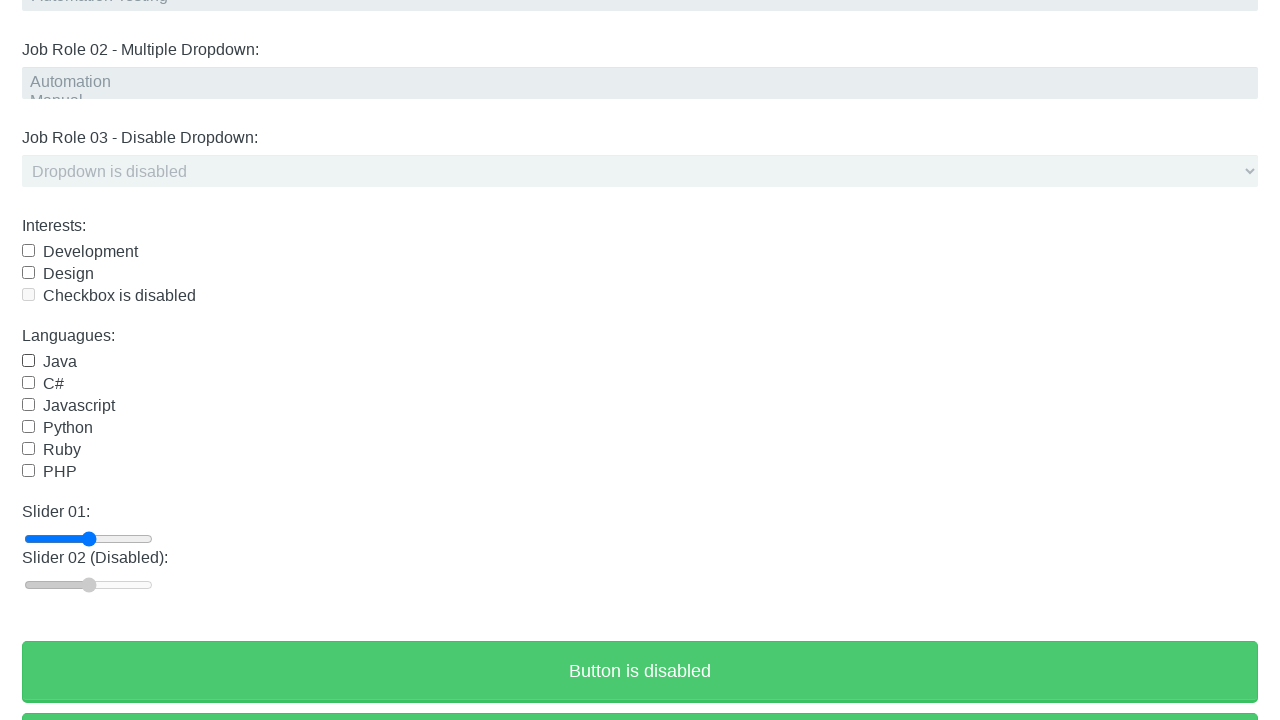

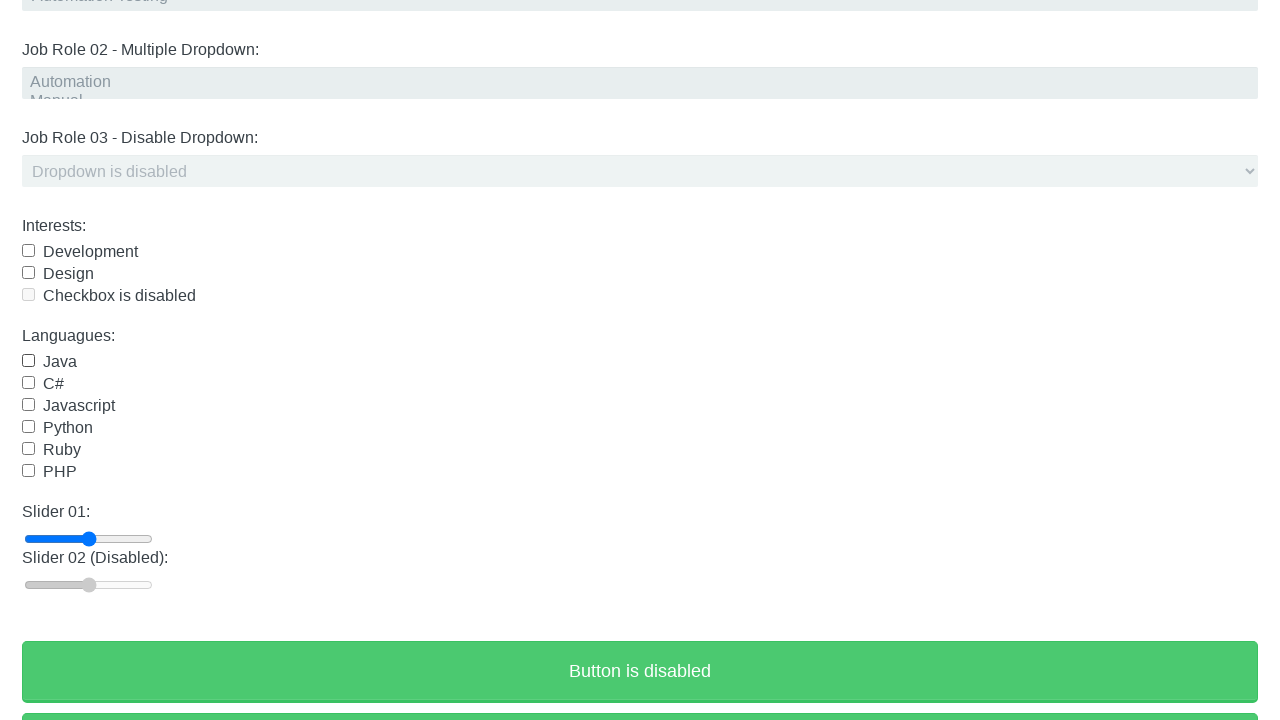